Tests iframe switching functionality by entering text in an iframe field and then navigating to another page

Starting URL: http://demo.automationtesting.in/Frames.html

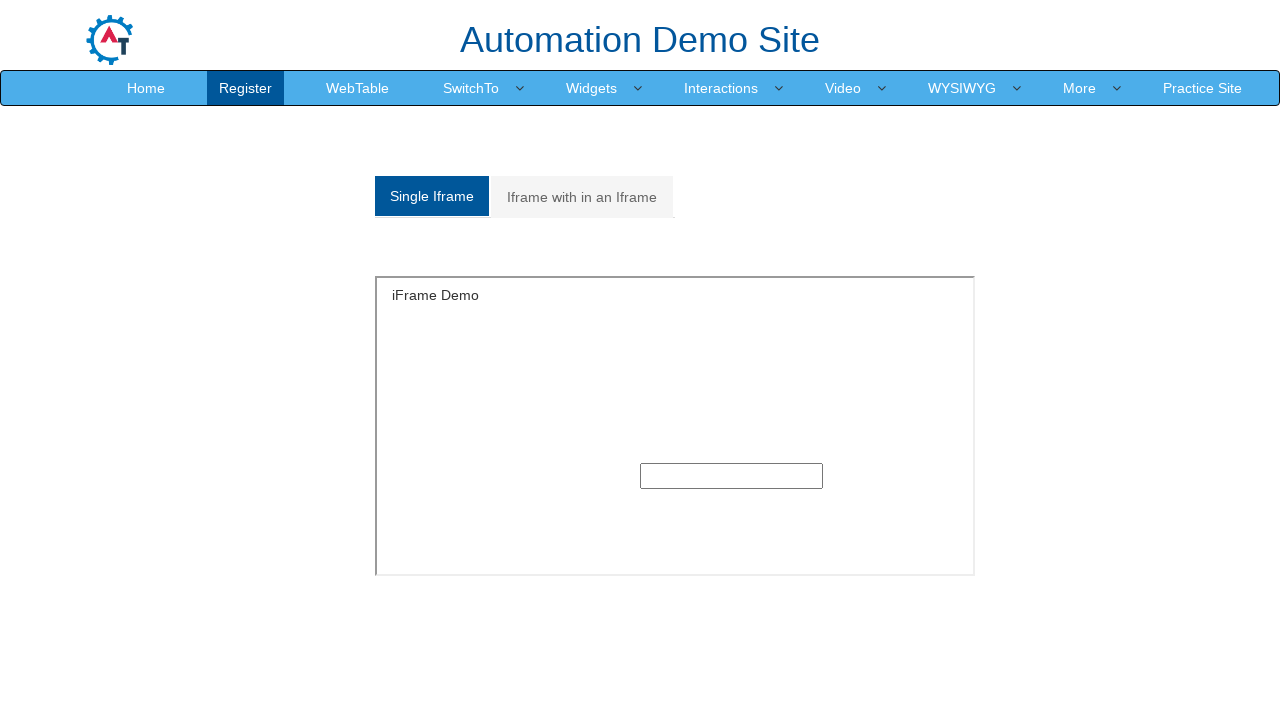

Located iframe with id 'singleframe'
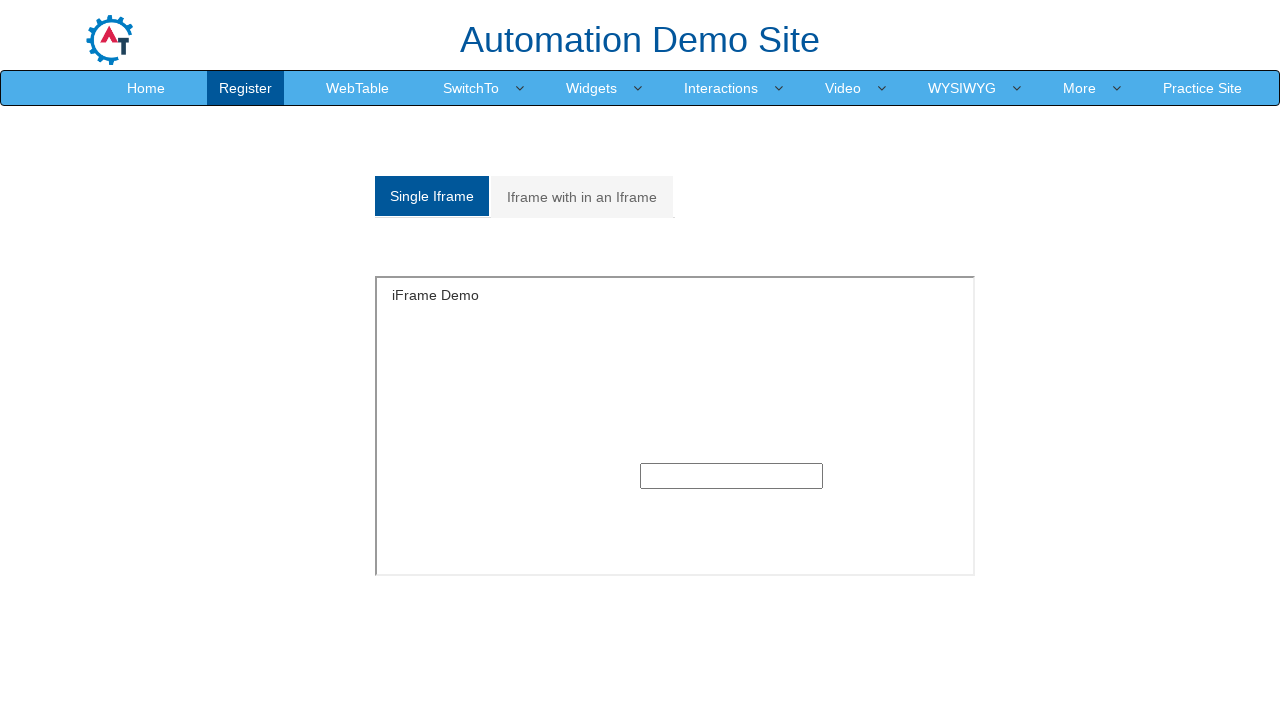

Filled text field in iframe with 'Automation' on iframe#singleframe >> internal:control=enter-frame >> input[type='text']
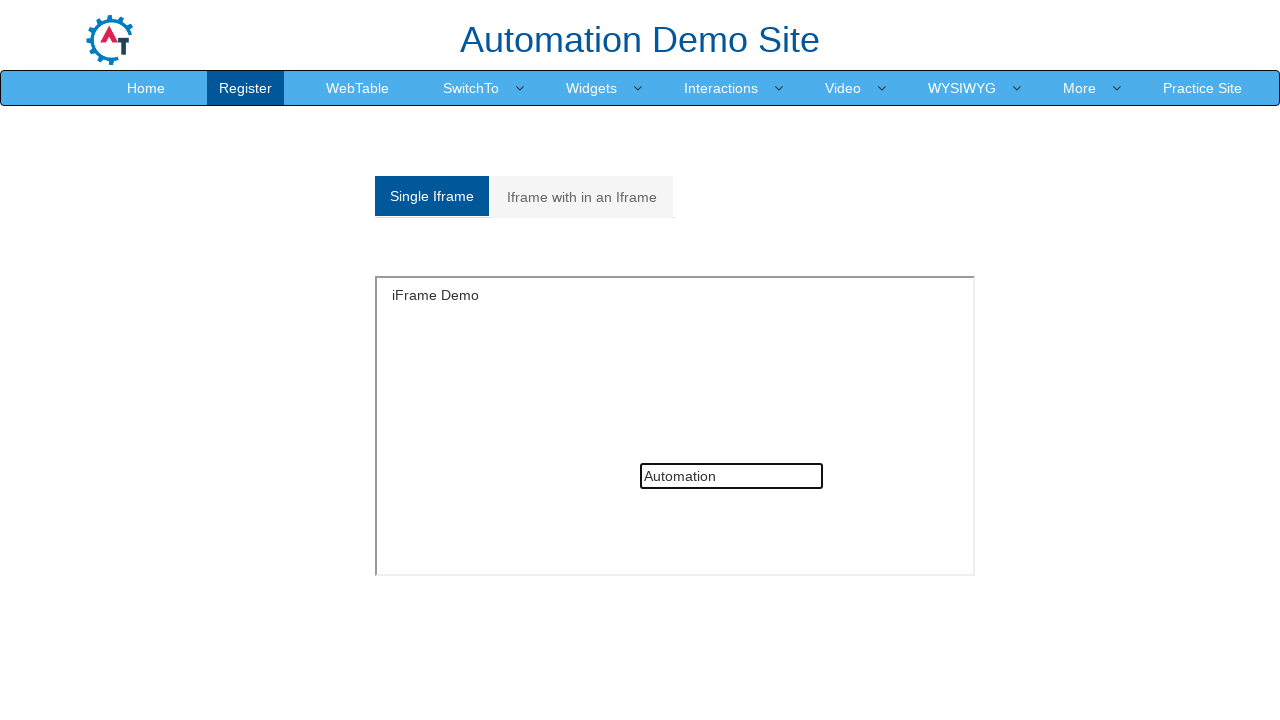

Clicked WebTable link to navigate to another page at (358, 88) on a:has-text('WebTable')
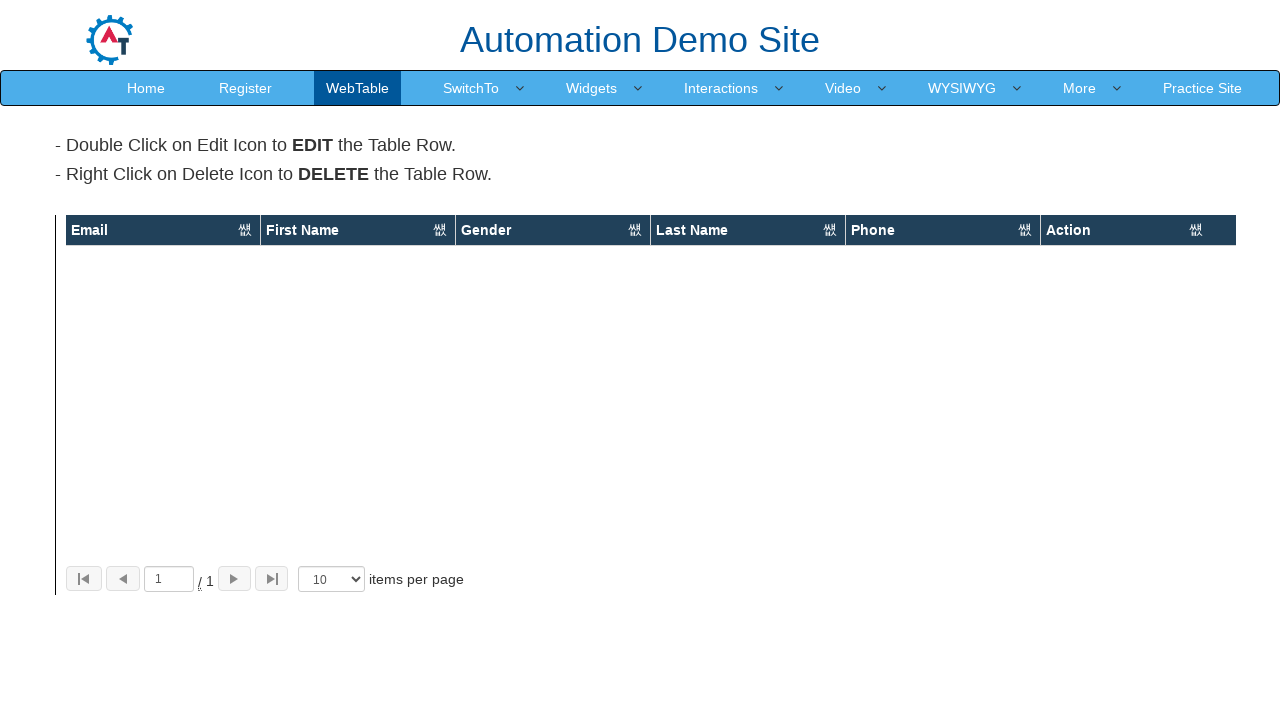

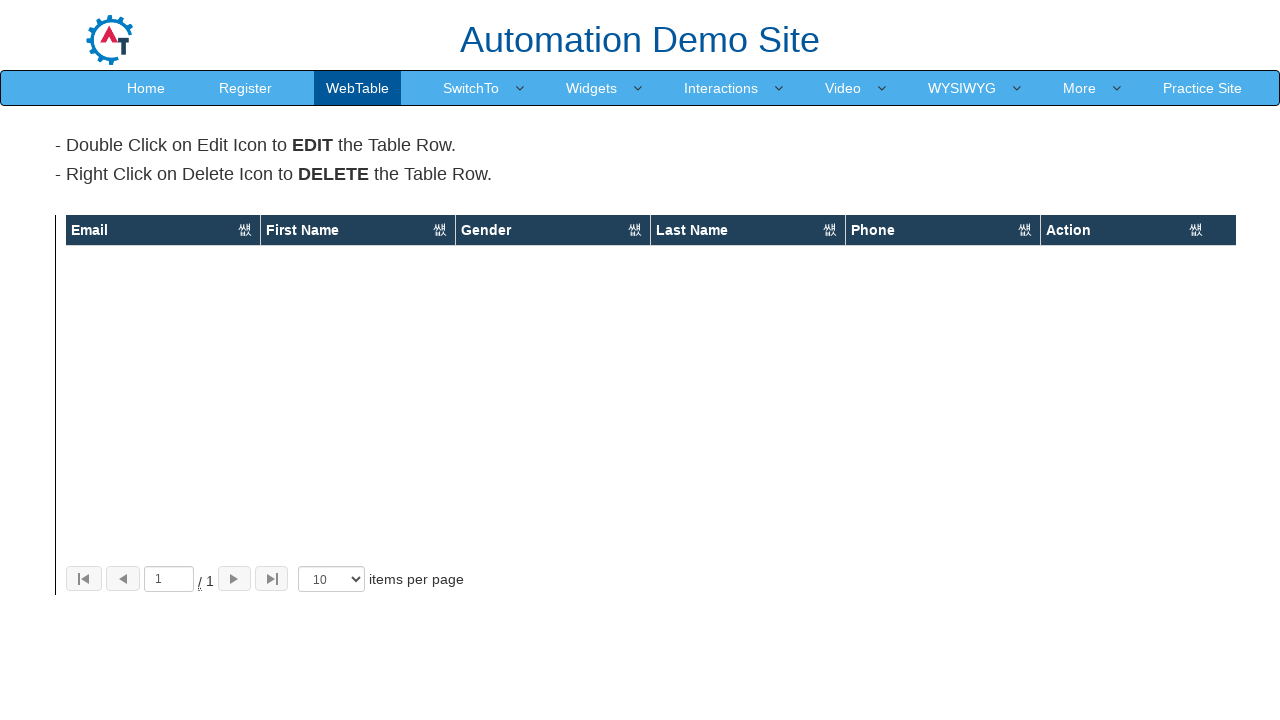